Tests that new todo items are appended to the bottom of the list and the counter displays correctly

Starting URL: https://demo.playwright.dev/todomvc

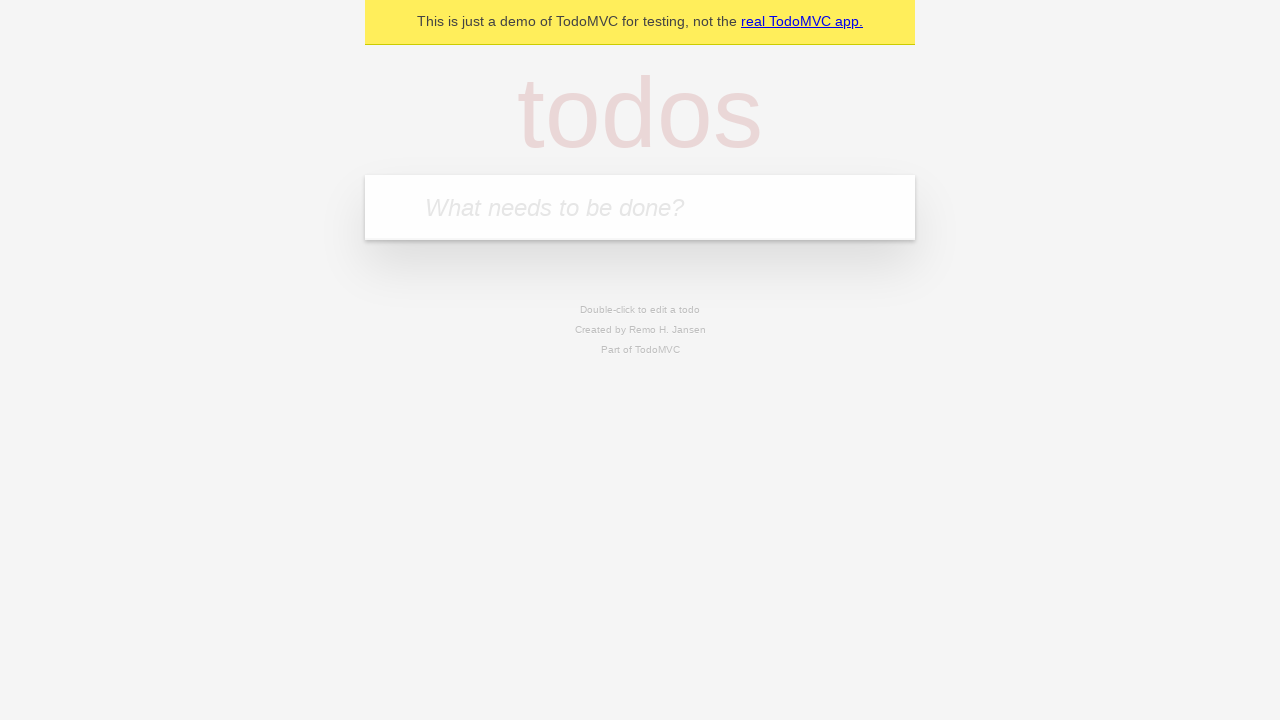

Filled todo input field with 'buy some cheese' on internal:attr=[placeholder="What needs to be done?"i]
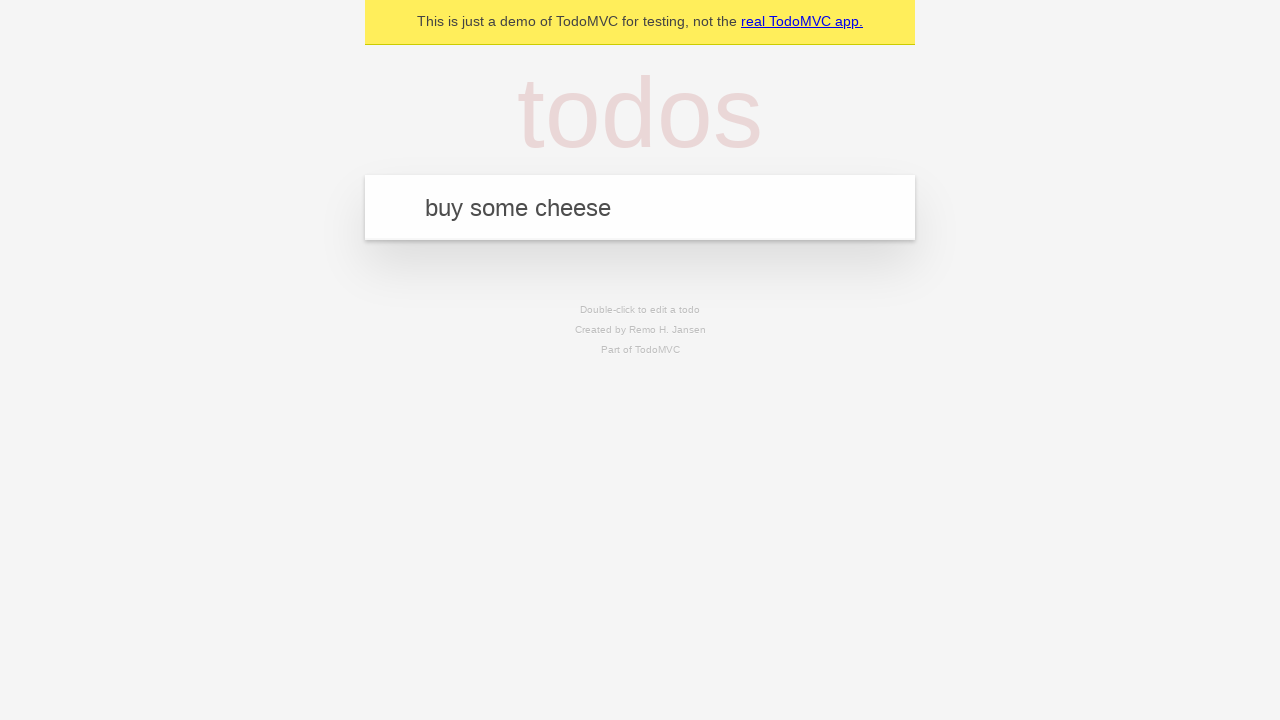

Pressed Enter to add 'buy some cheese' to the list on internal:attr=[placeholder="What needs to be done?"i]
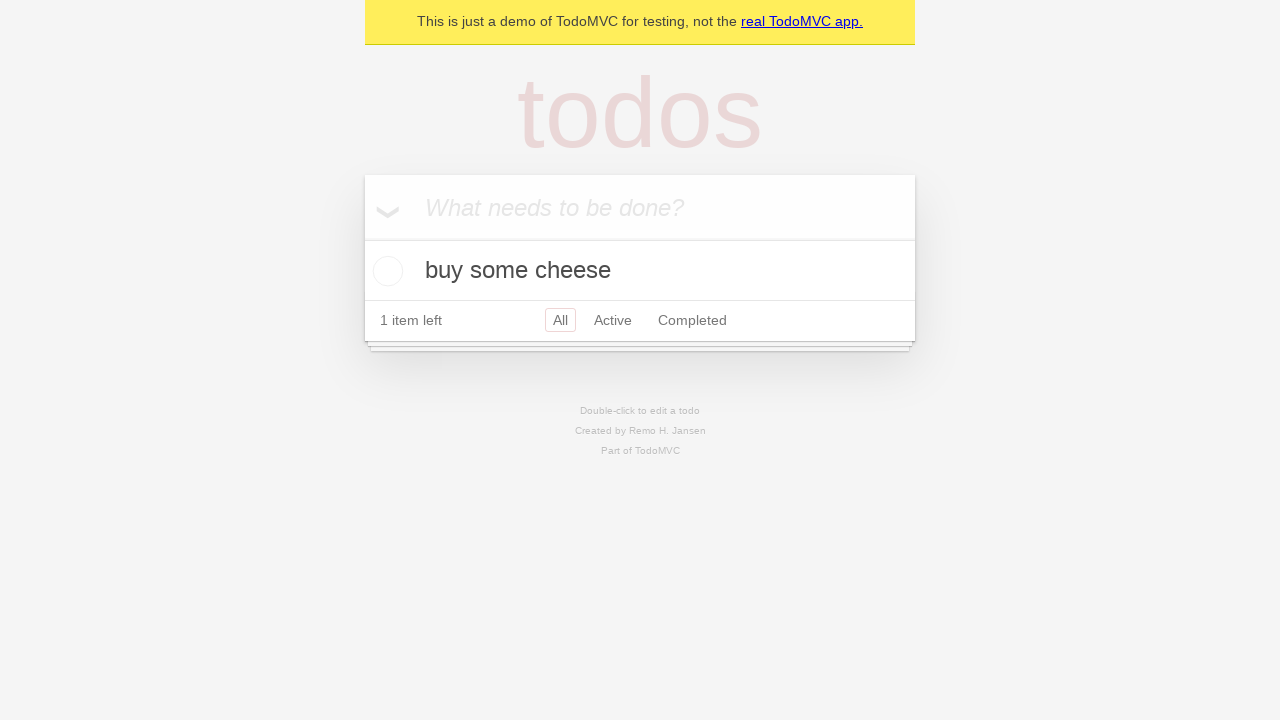

Filled todo input field with 'feed the cat' on internal:attr=[placeholder="What needs to be done?"i]
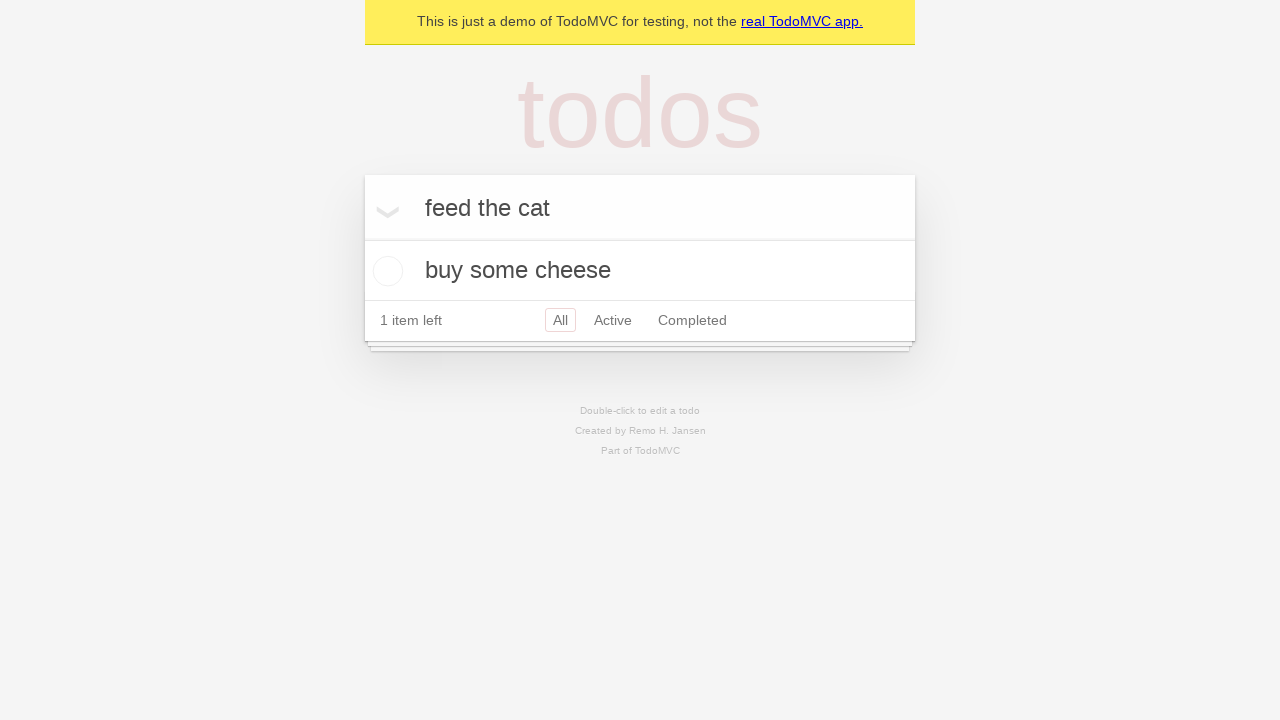

Pressed Enter to add 'feed the cat' to the list on internal:attr=[placeholder="What needs to be done?"i]
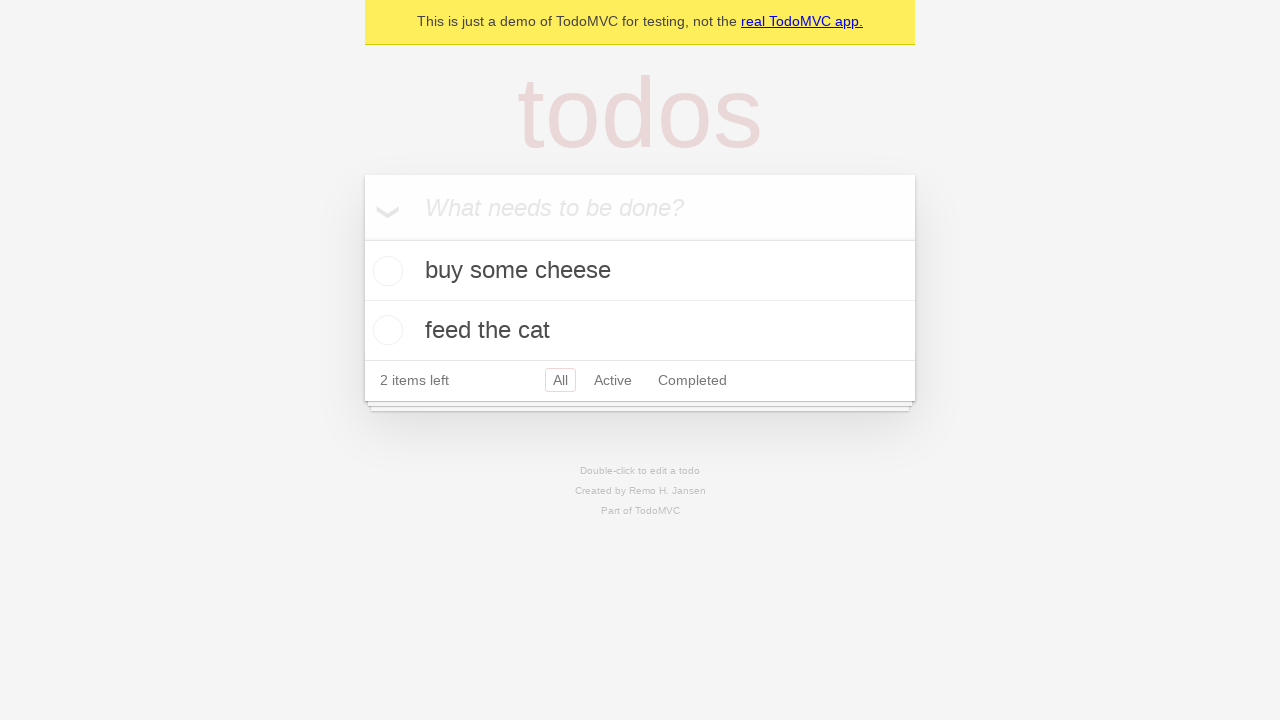

Filled todo input field with 'book a doctors appointment' on internal:attr=[placeholder="What needs to be done?"i]
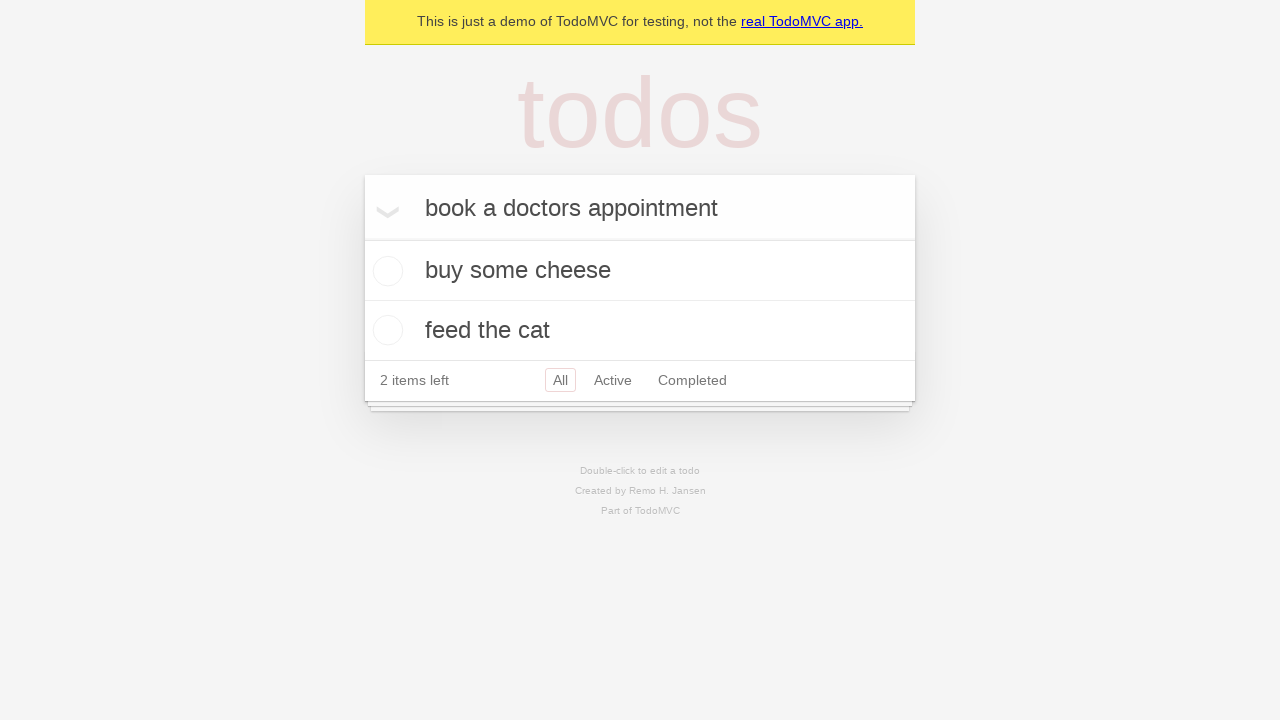

Pressed Enter to add 'book a doctors appointment' to the list on internal:attr=[placeholder="What needs to be done?"i]
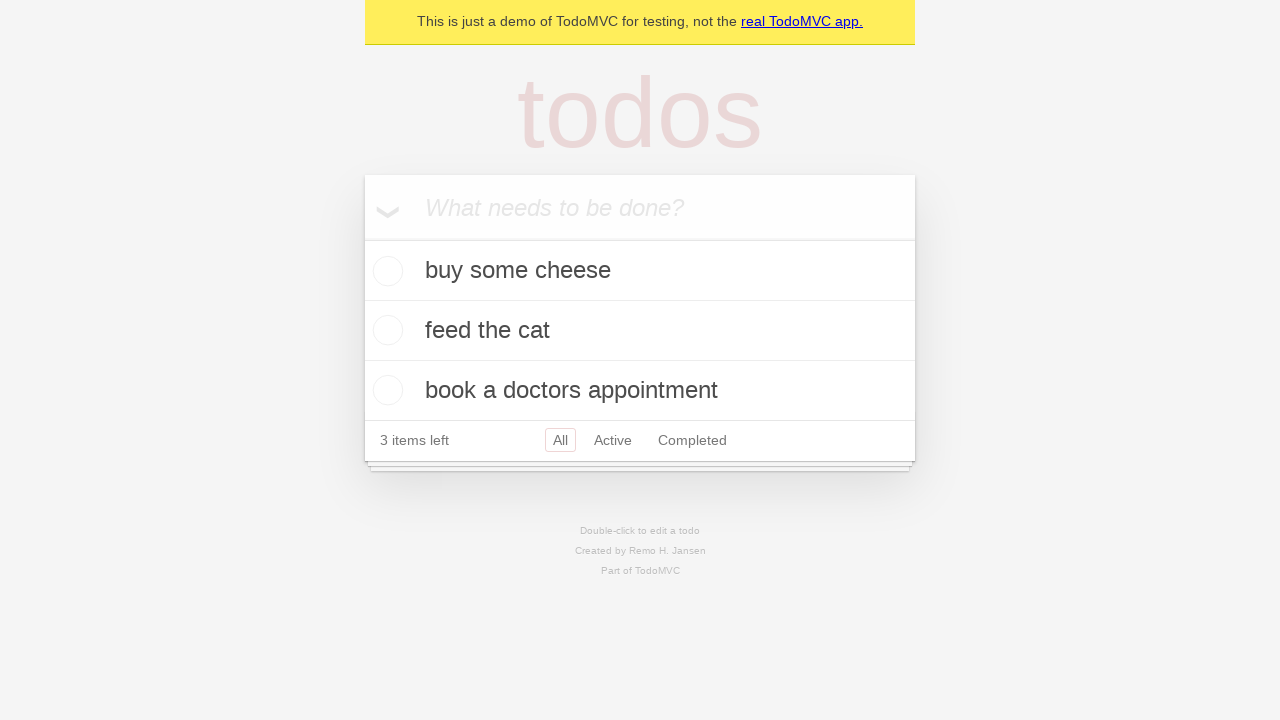

Verified all 3 todo items have been added to the DOM
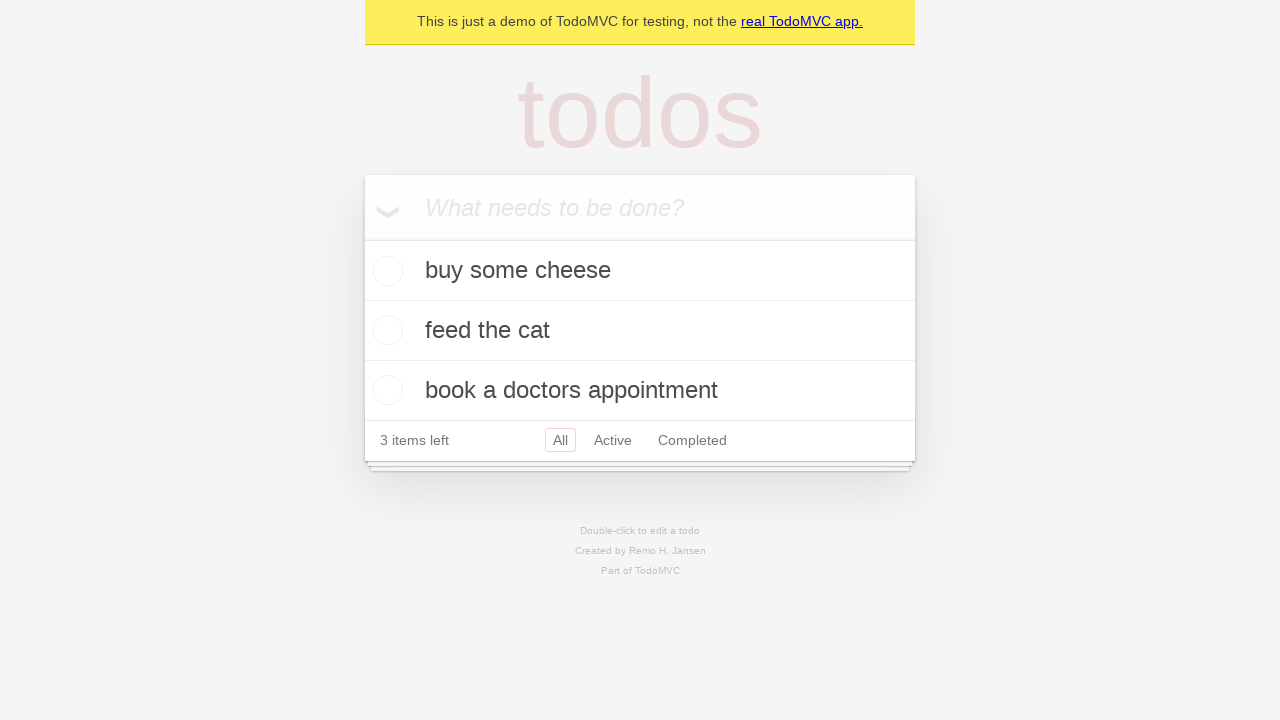

Verified the counter displays '3 items left'
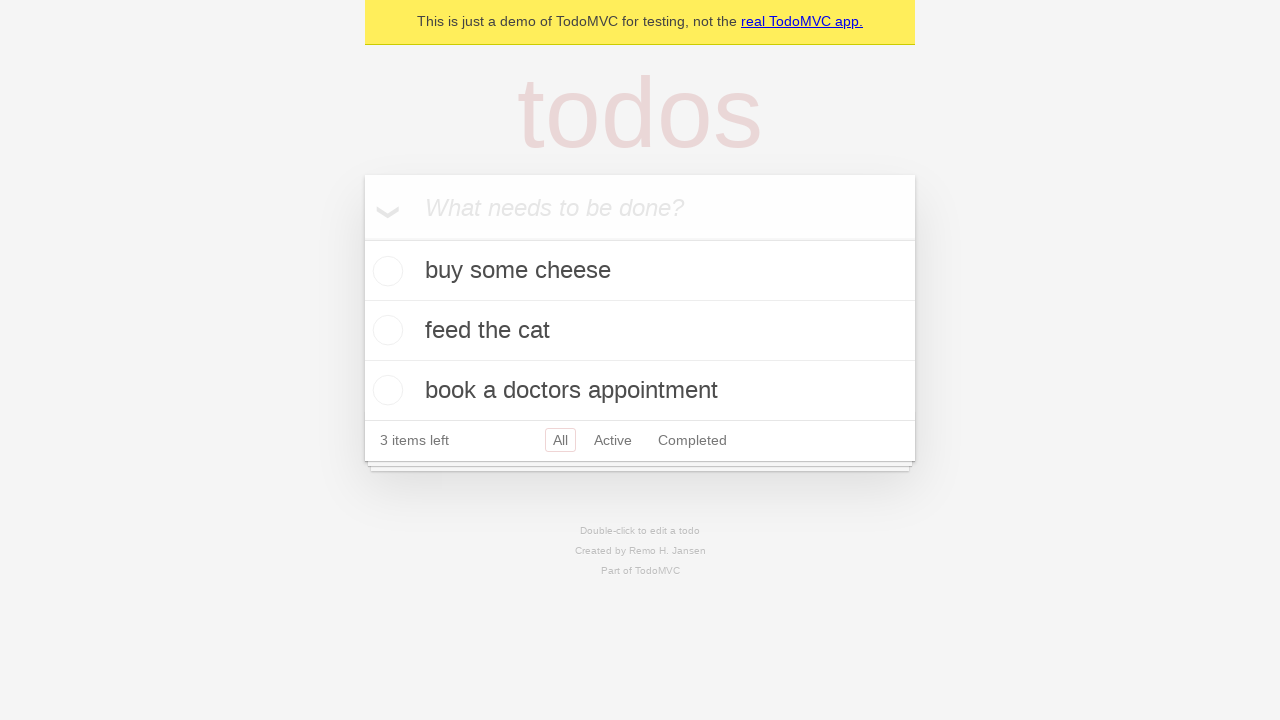

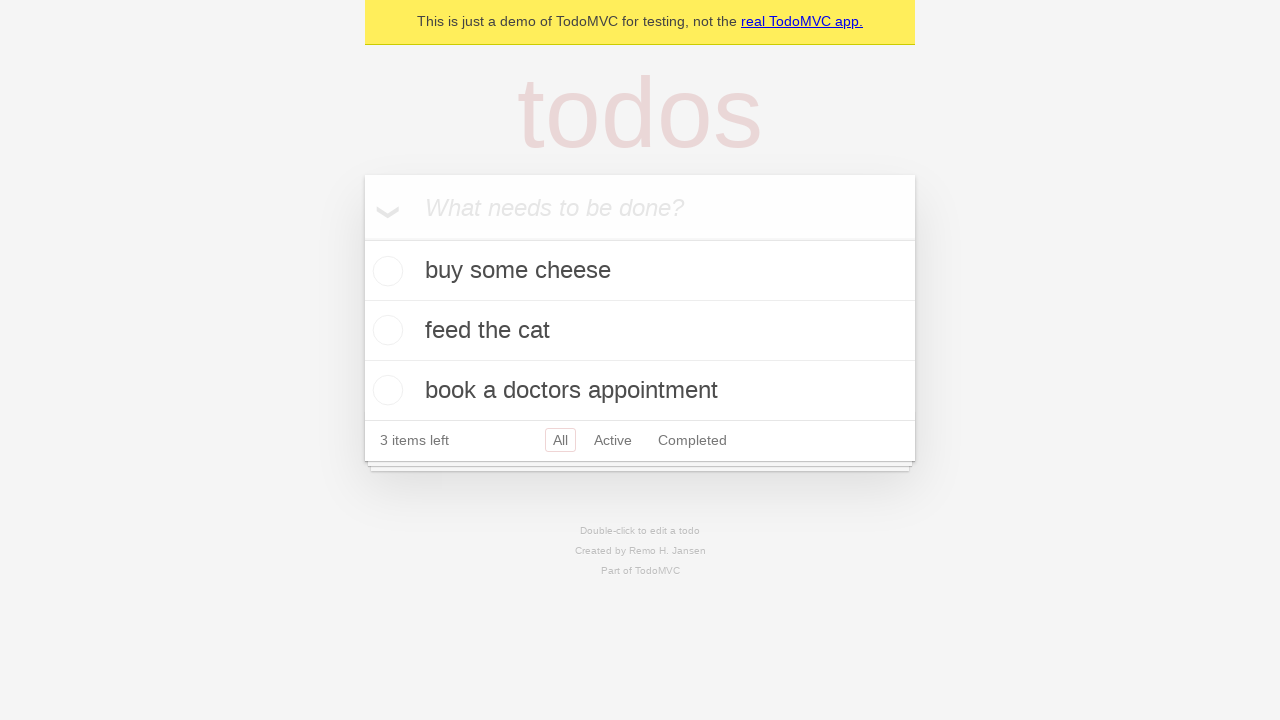